Tests double-click functionality by performing a double-click on a div element within an iframe on the jQuery API documentation page for dblclick.

Starting URL: https://api.jquery.com/dblclick/

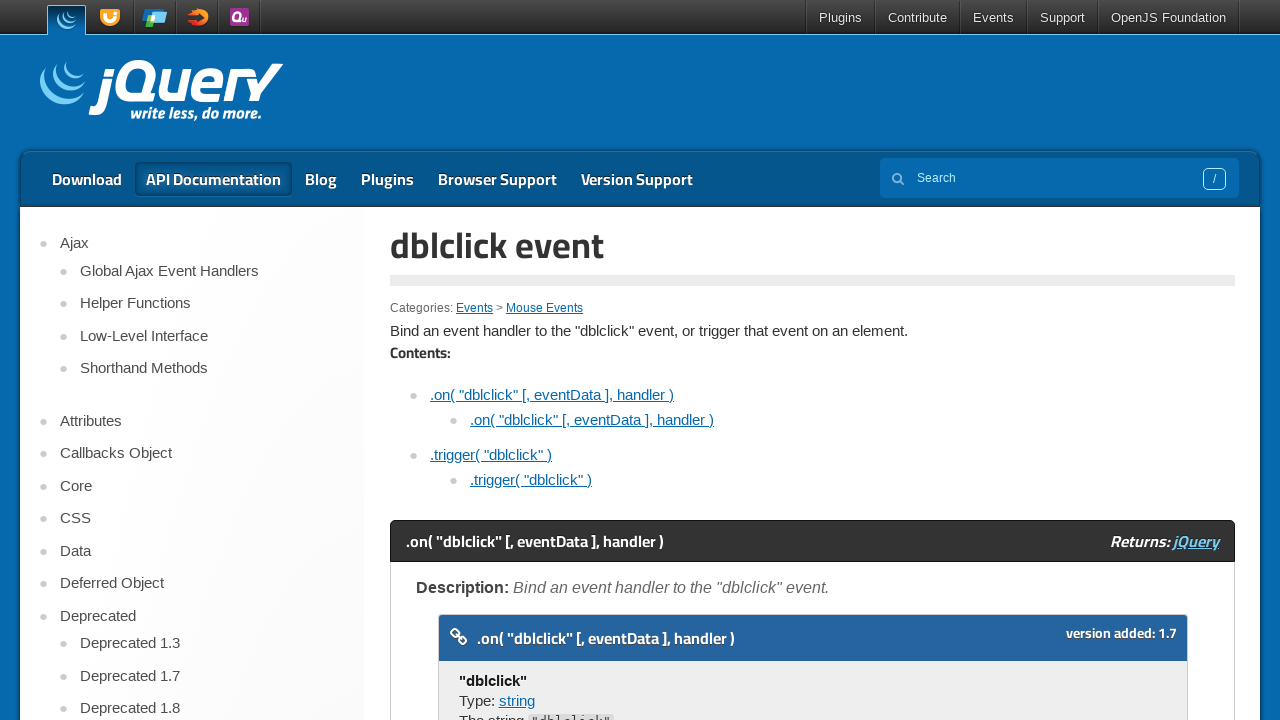

Double-clicked on div element within iframe on jQuery dblclick API documentation page at (478, 360) on iframe >> internal:control=enter-frame >> div
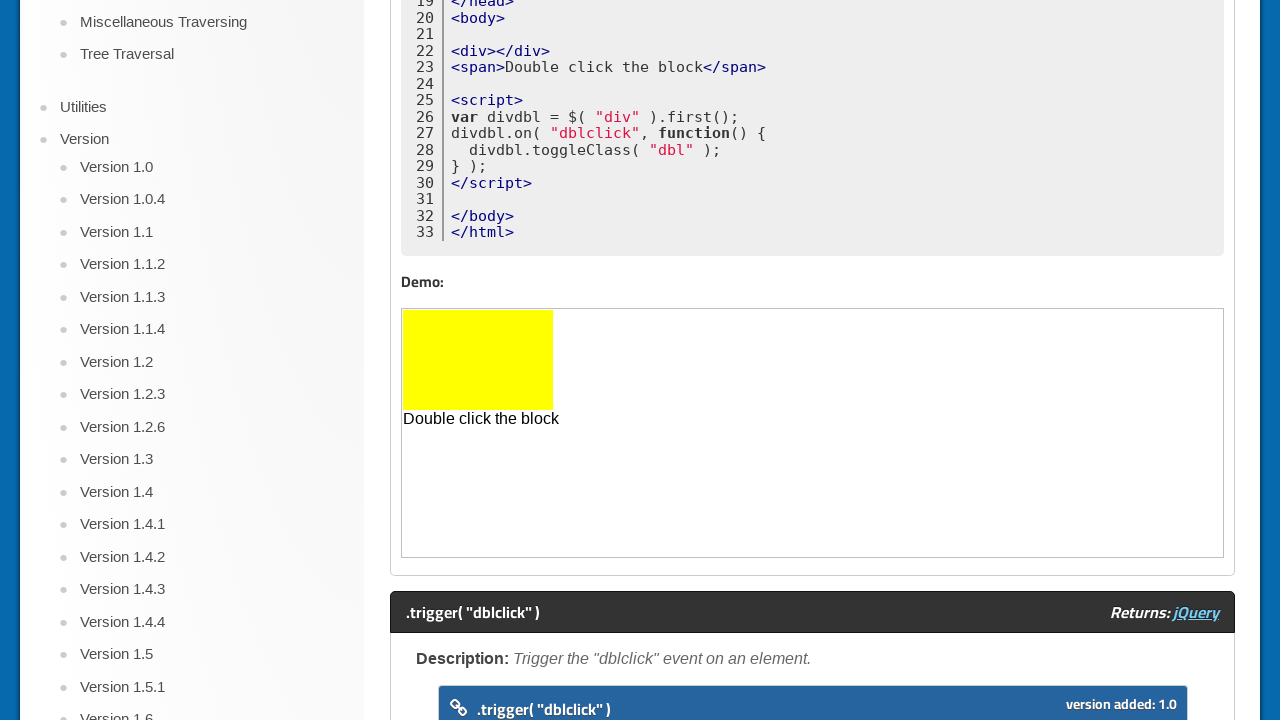

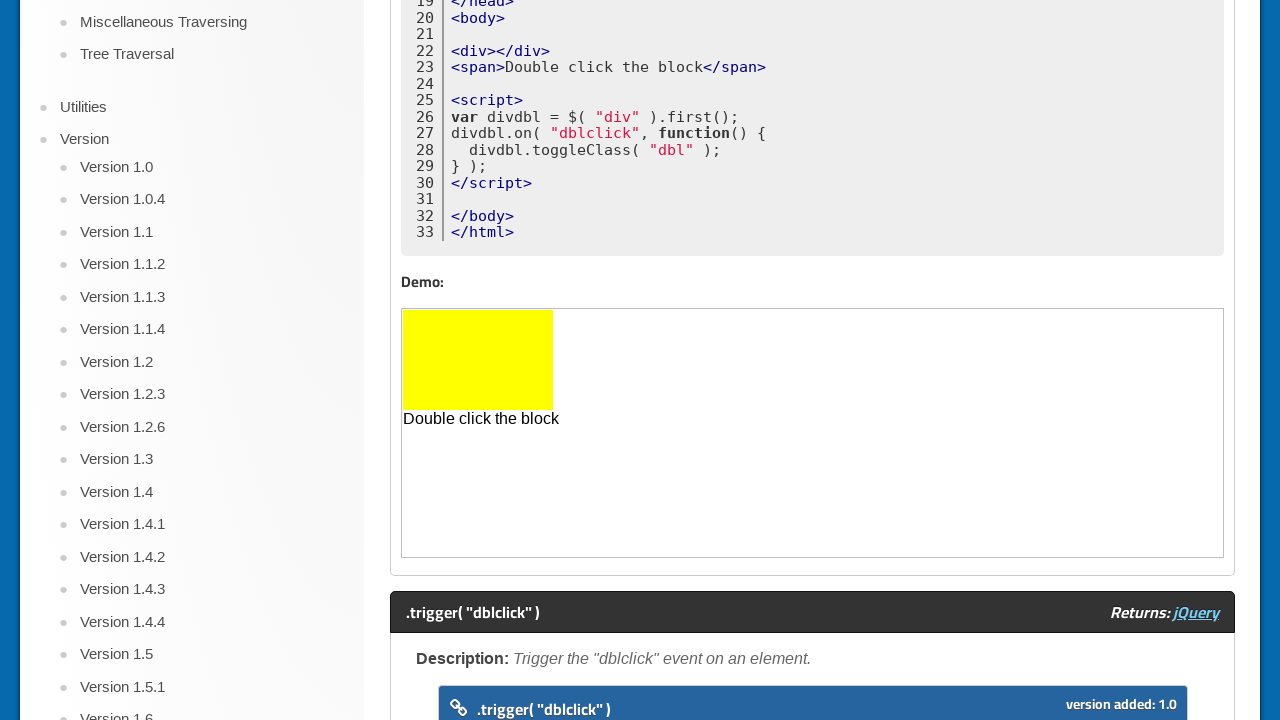